Tests unmarking todo items by unchecking the checkbox after it was checked

Starting URL: https://demo.playwright.dev/todomvc

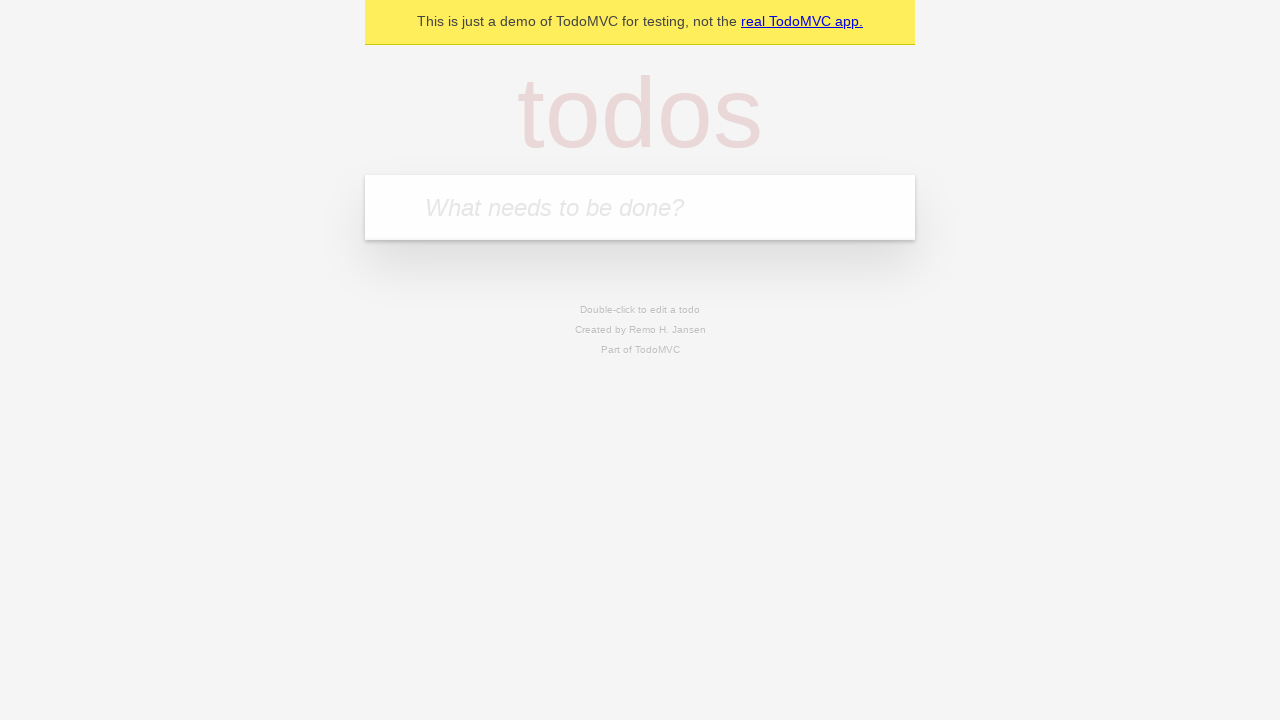

Filled todo input with 'buy some cheese' on internal:attr=[placeholder="What needs to be done?"i]
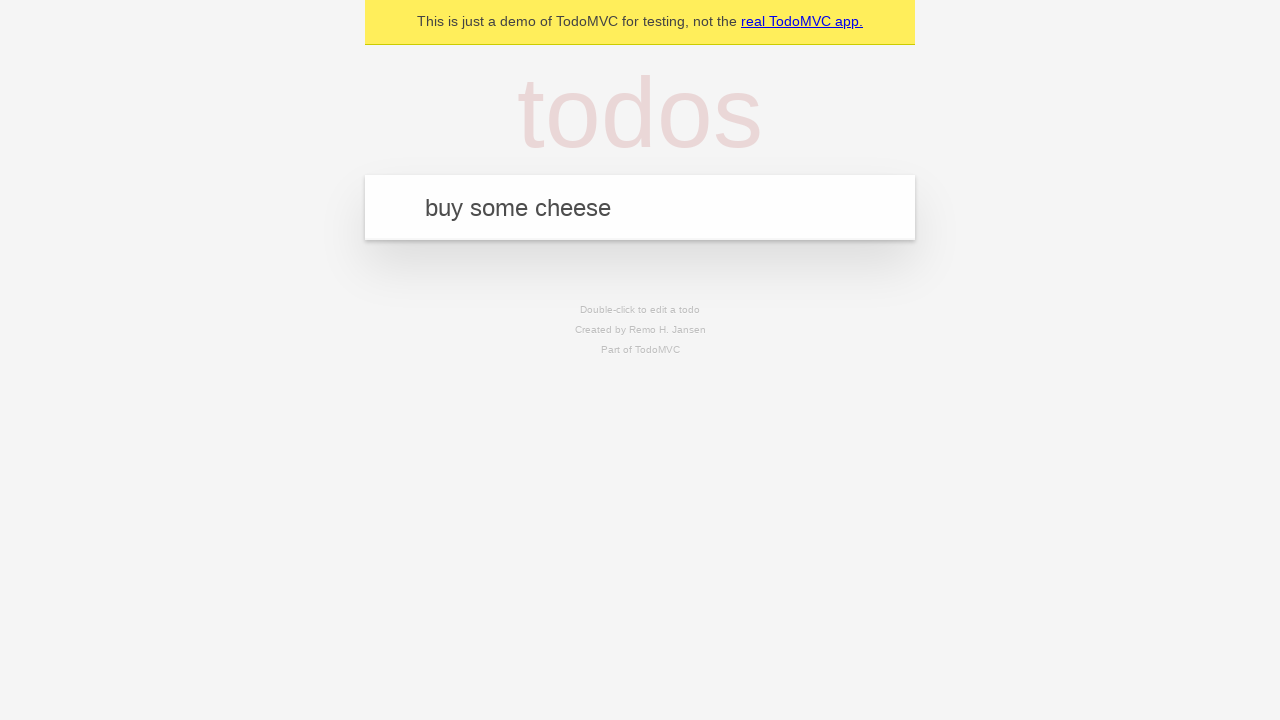

Pressed Enter to add first todo item on internal:attr=[placeholder="What needs to be done?"i]
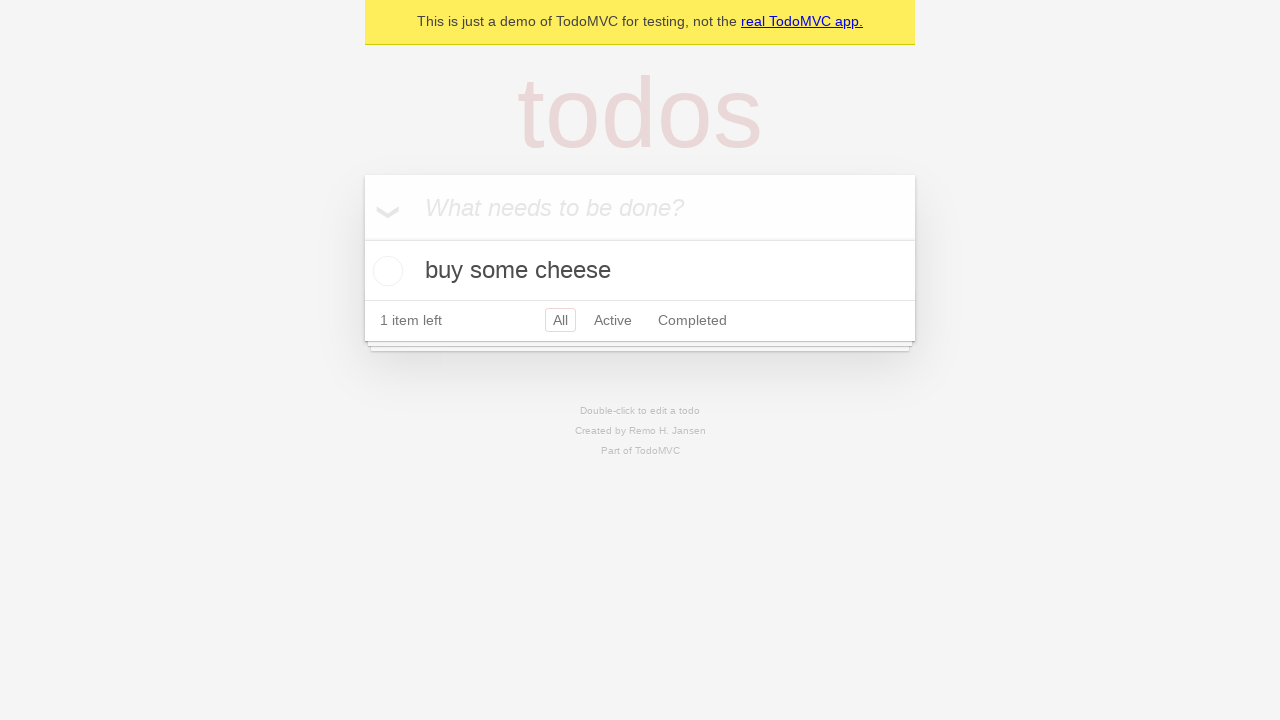

Filled todo input with 'feed the cat' on internal:attr=[placeholder="What needs to be done?"i]
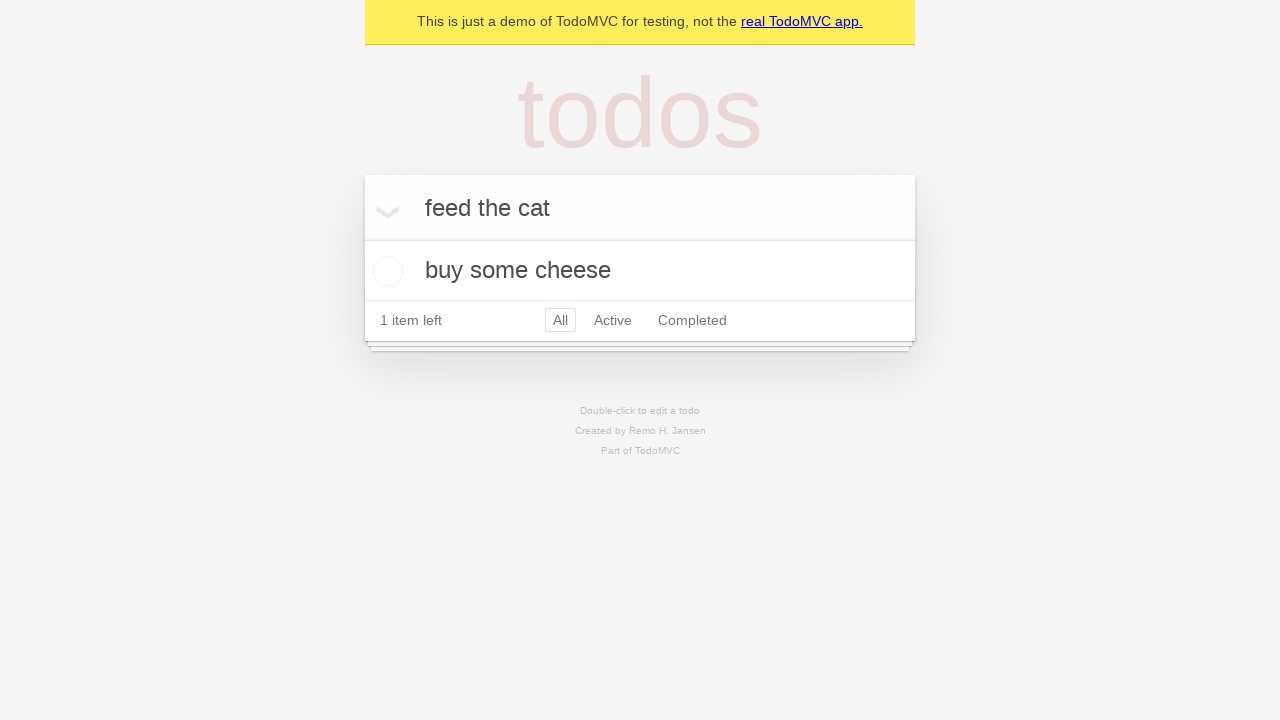

Pressed Enter to add second todo item on internal:attr=[placeholder="What needs to be done?"i]
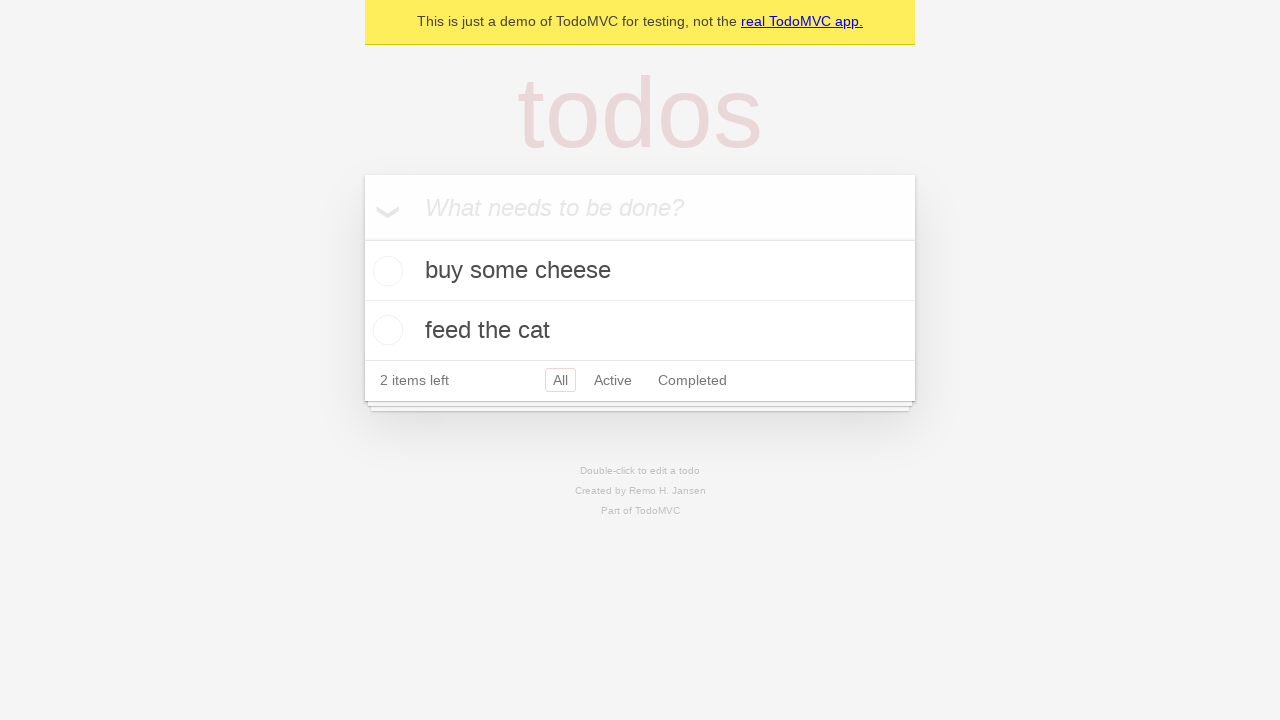

Located first todo item
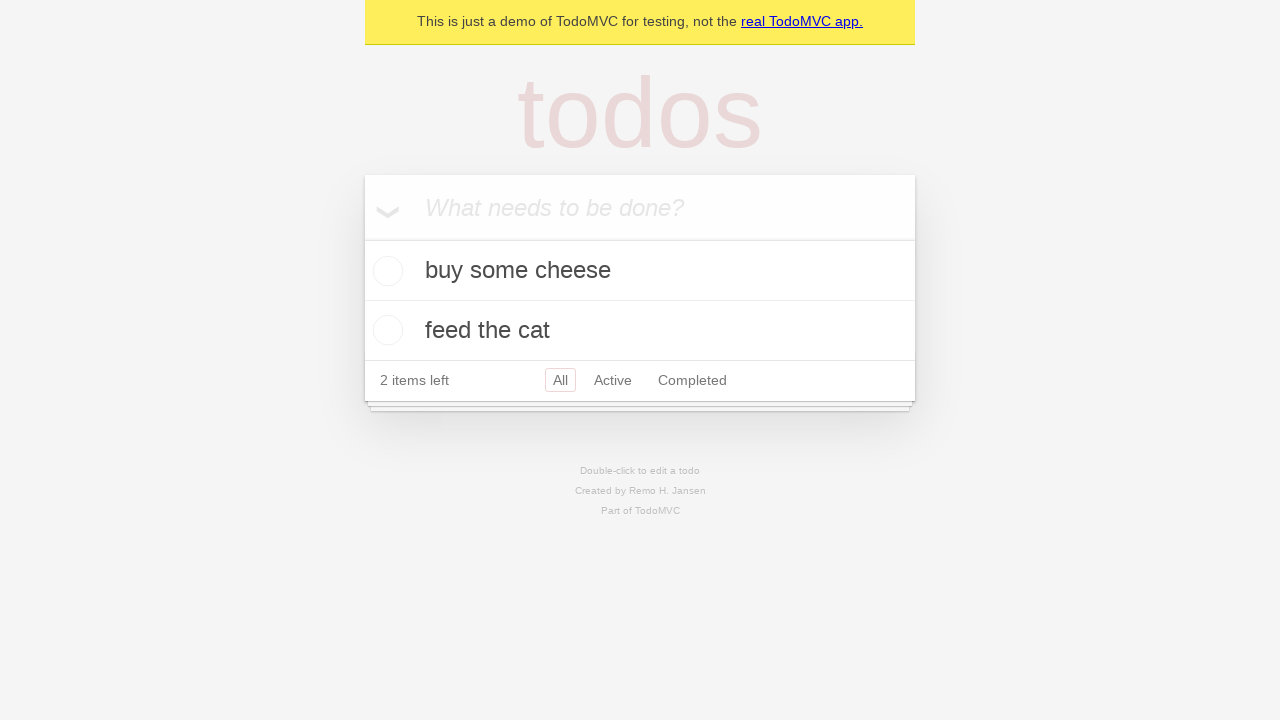

Located checkbox for first todo item
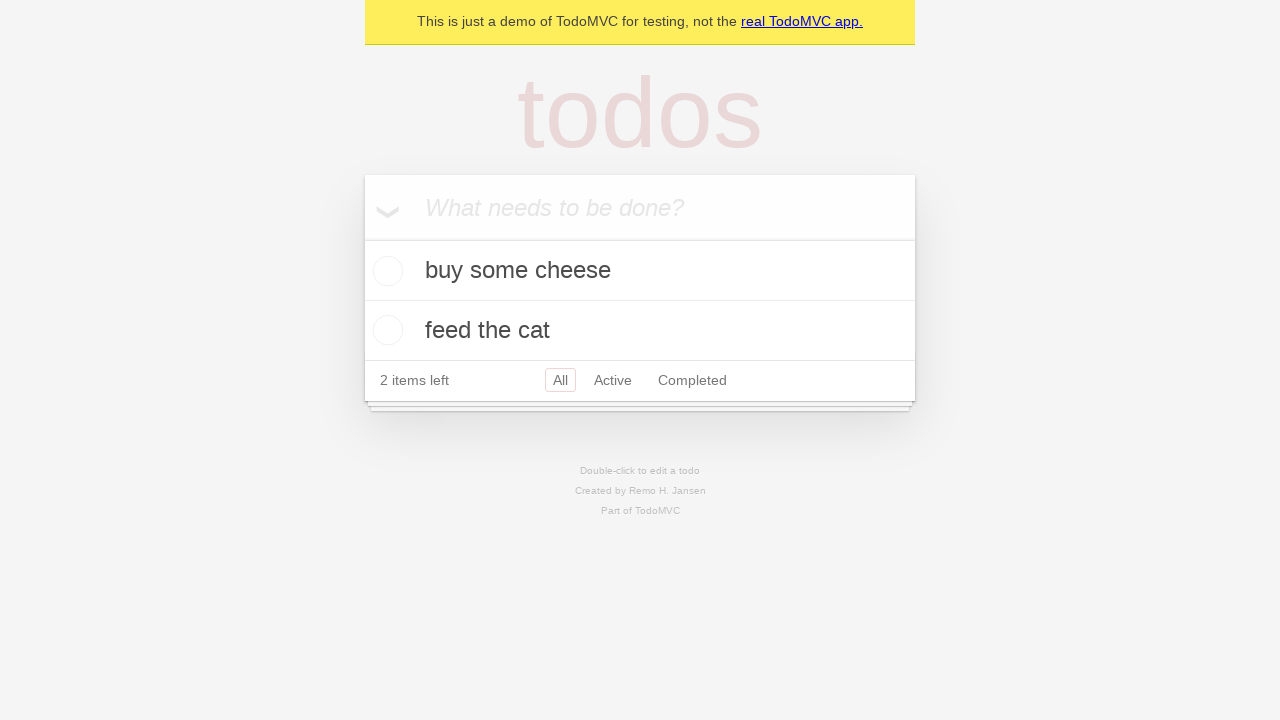

Checked the first todo item at (385, 271) on internal:testid=[data-testid="todo-item"s] >> nth=0 >> internal:role=checkbox
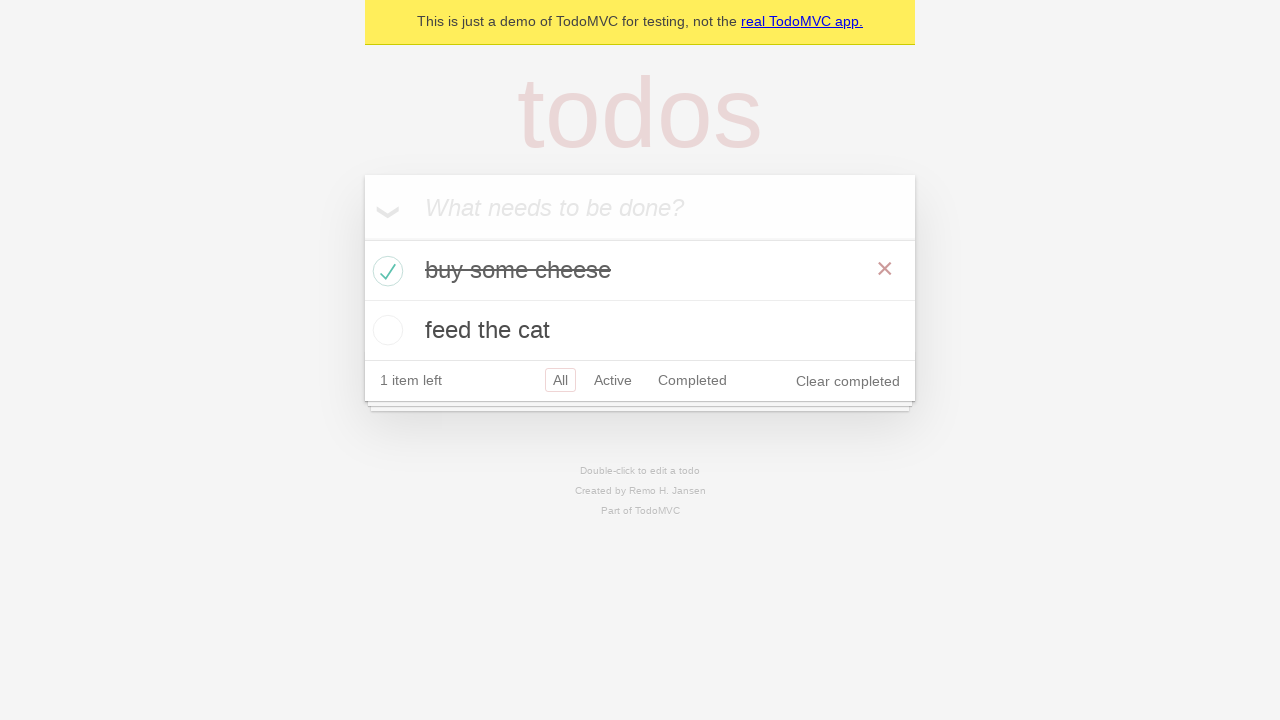

Unchecked the first todo item to mark it as incomplete at (385, 271) on internal:testid=[data-testid="todo-item"s] >> nth=0 >> internal:role=checkbox
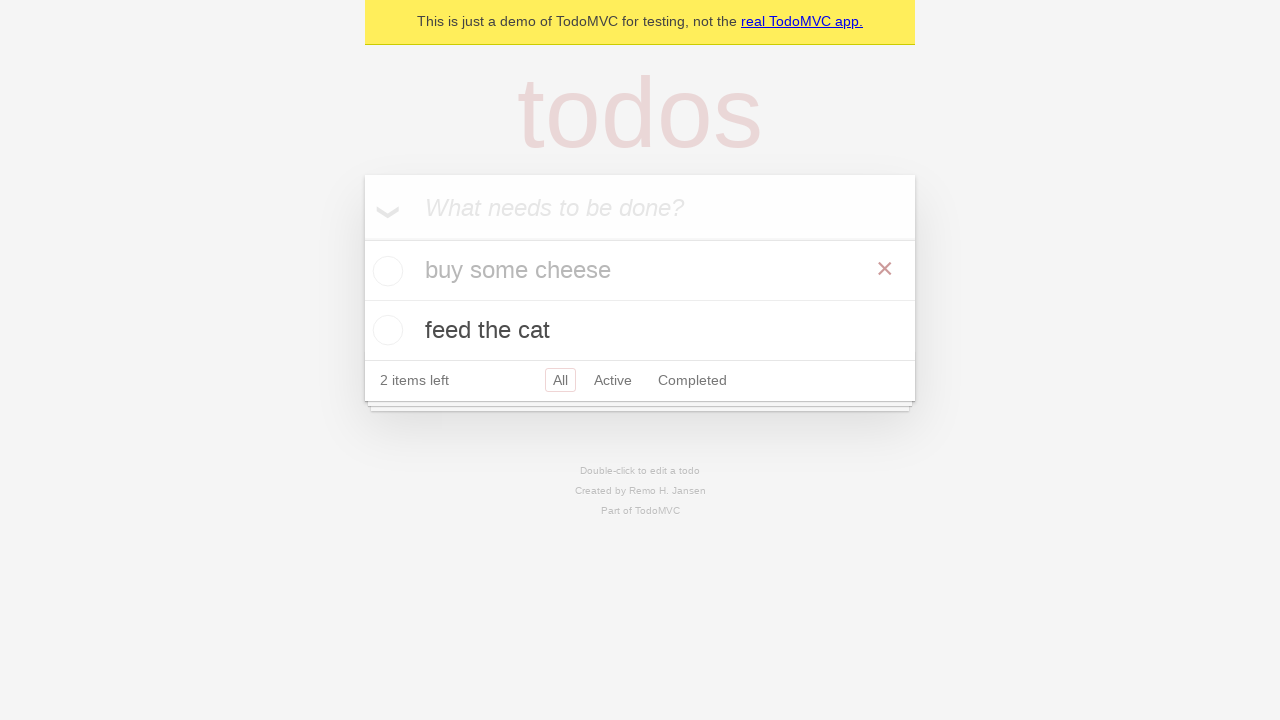

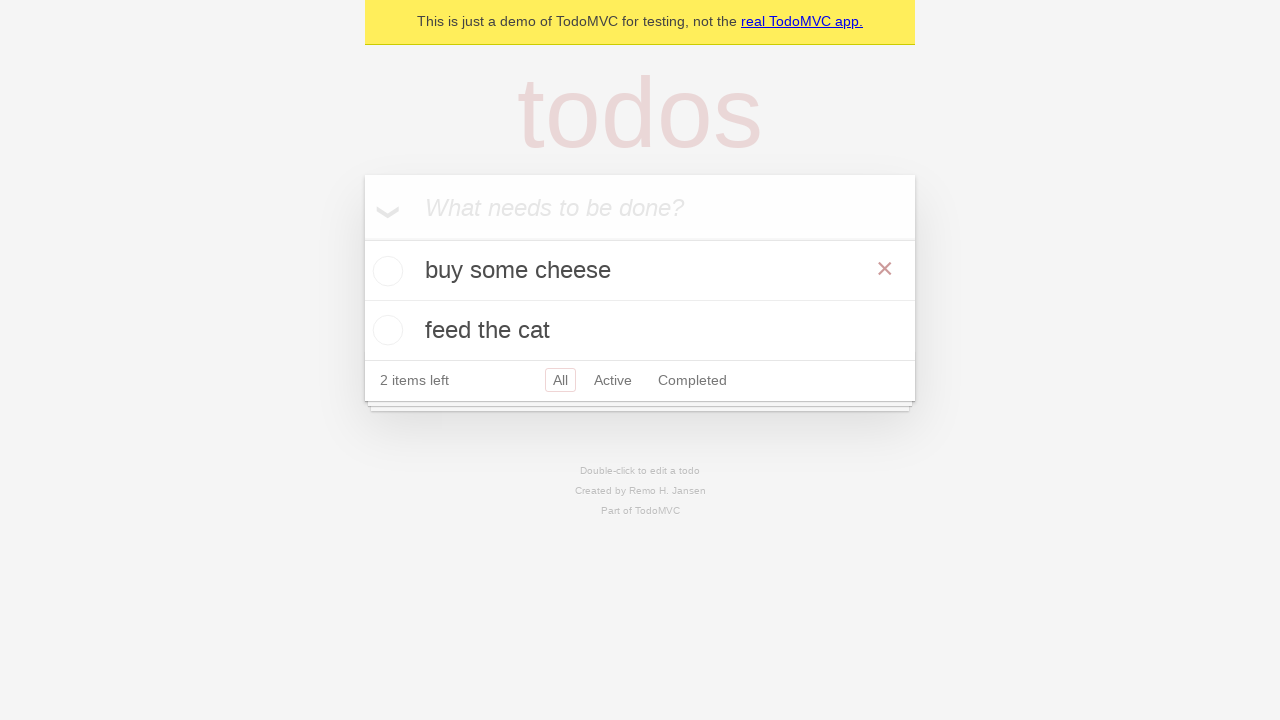